Tests the "Get started" navigation link by clicking it and verifying the Installation heading appears on the resulting page

Starting URL: https://playwright.dev/

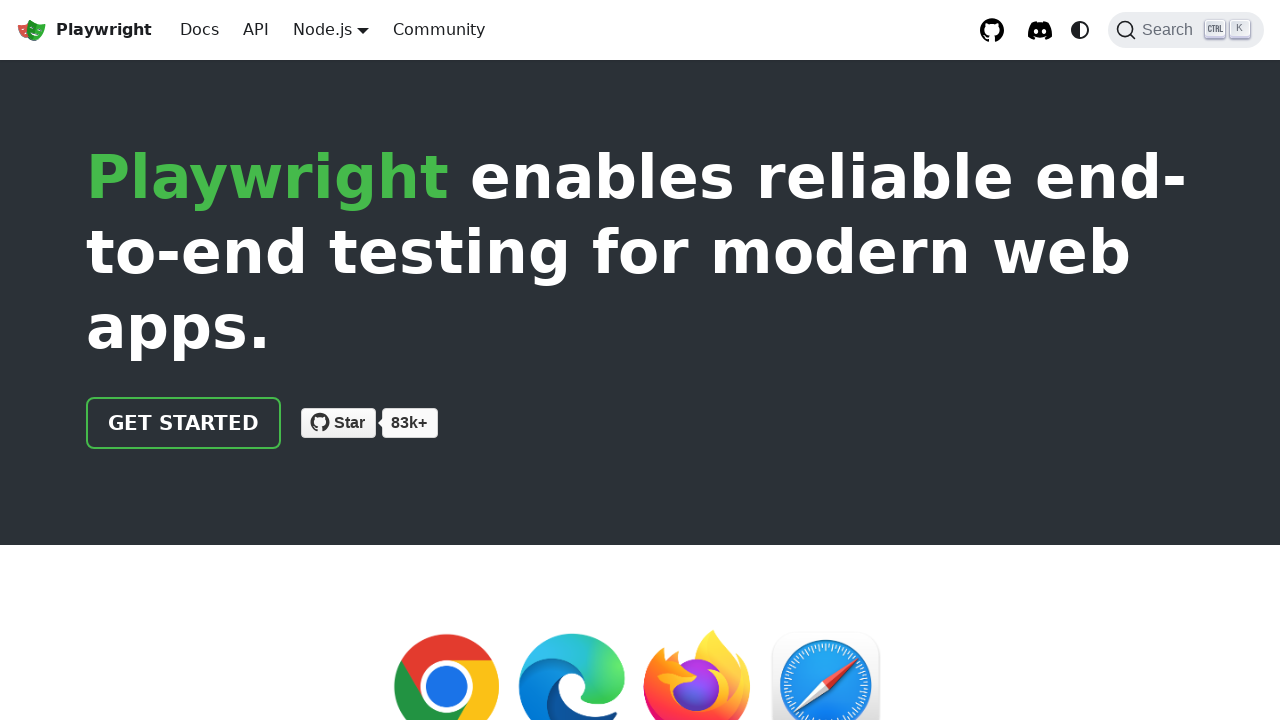

Navigated to https://playwright.dev/
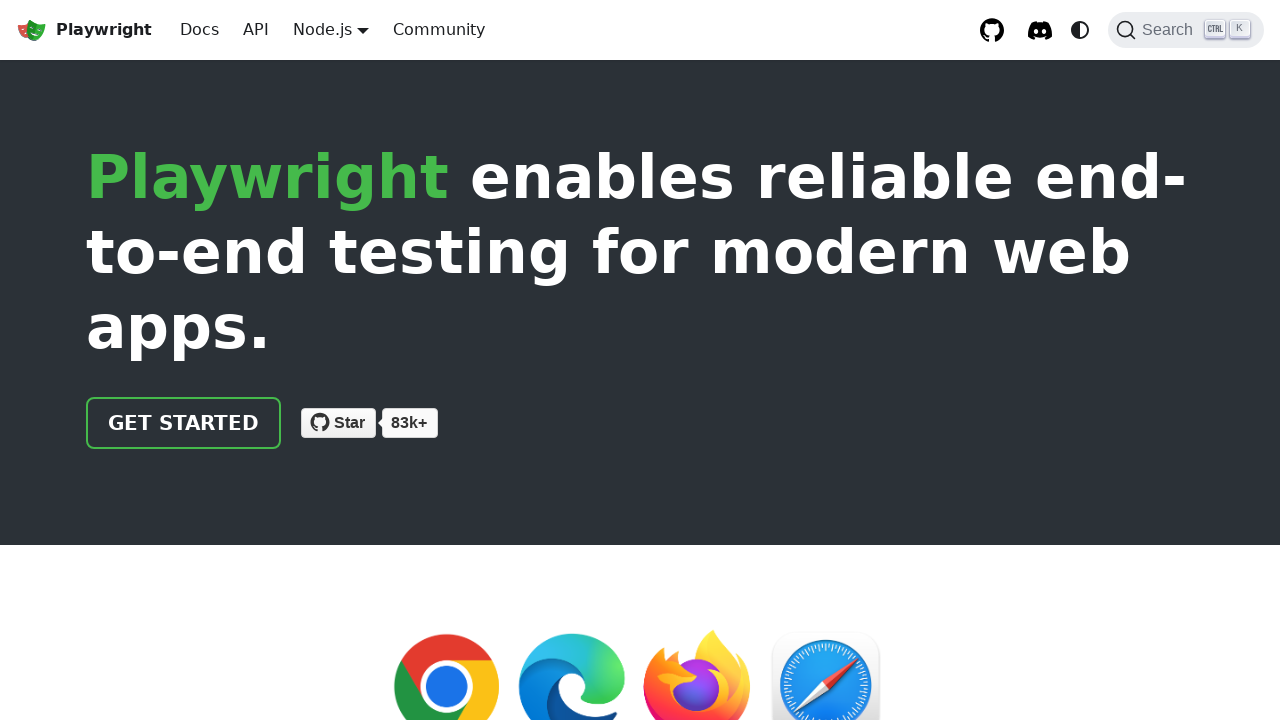

Clicked the 'Get started' navigation link at (184, 423) on internal:role=link[name="Get started"i]
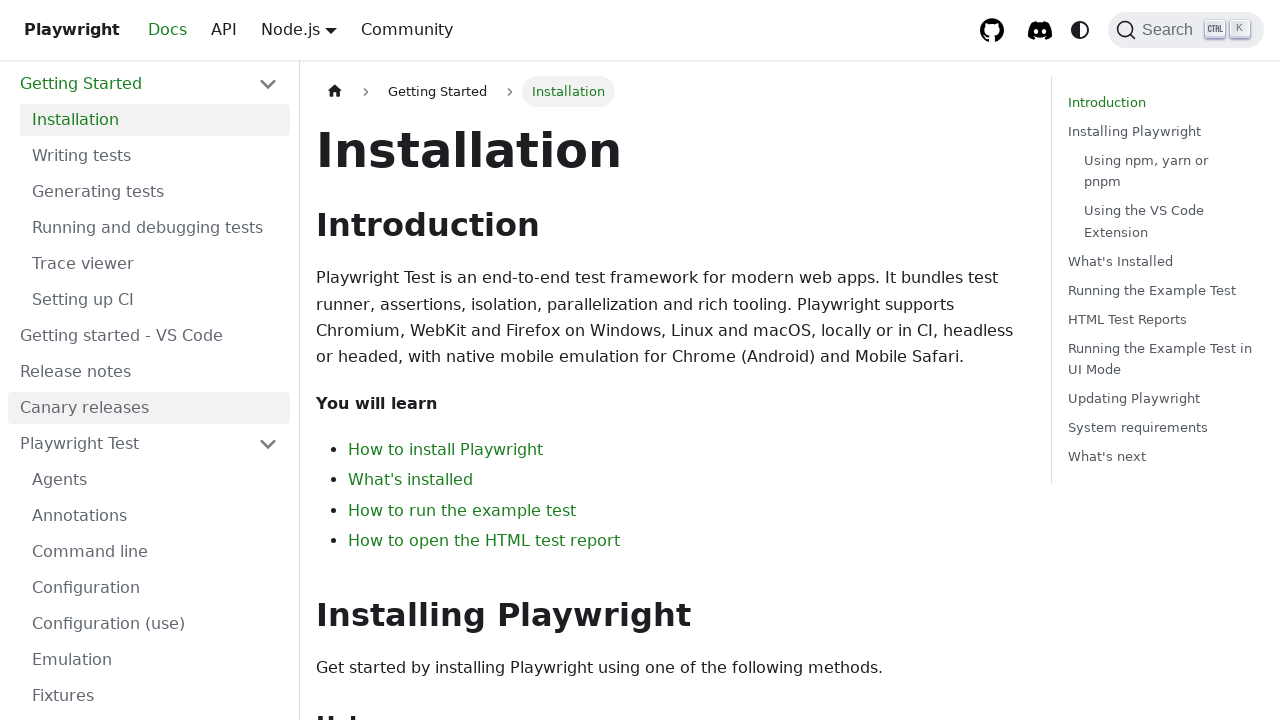

Verified Installation heading is visible on the page
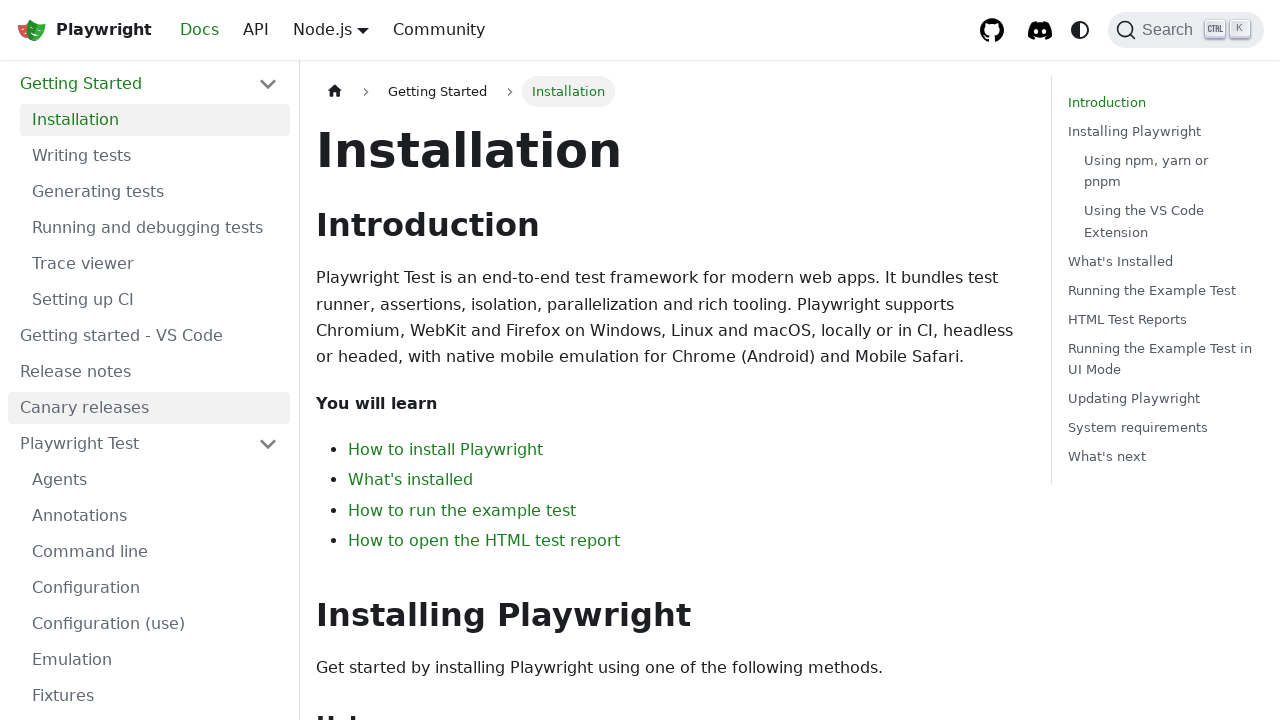

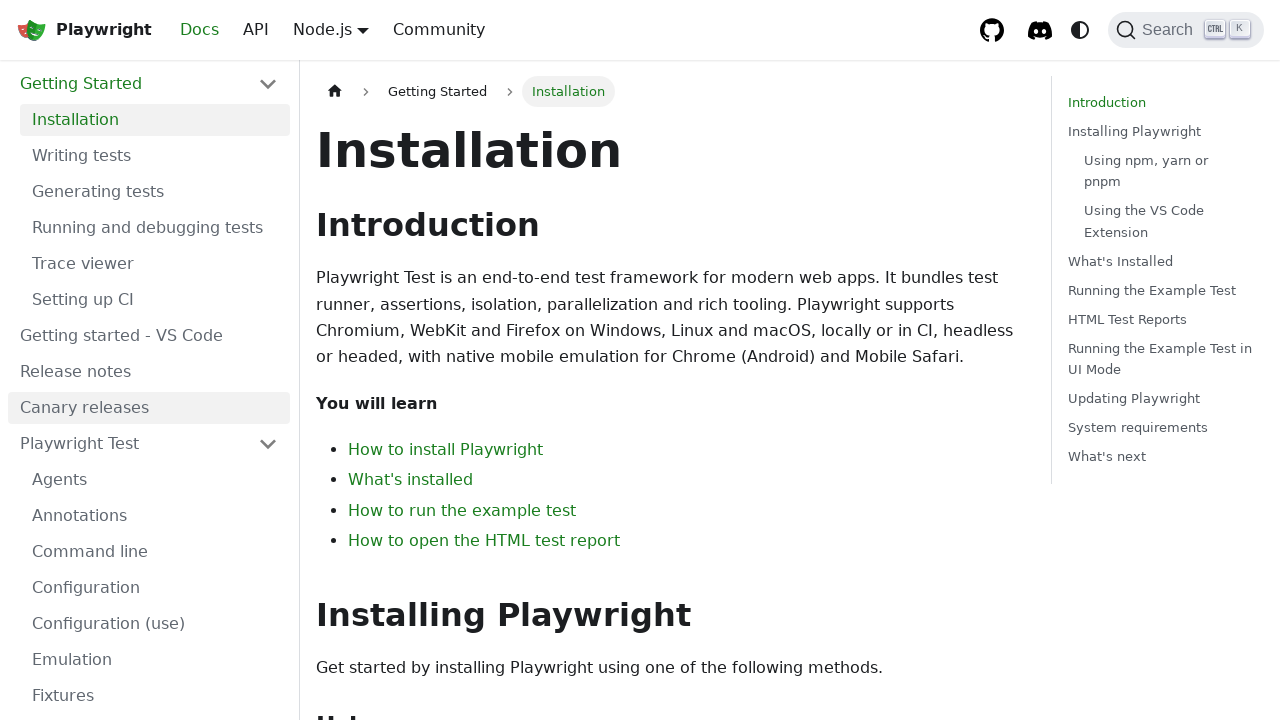